Tests a product browsing and add-to-cart flow on an Angular demo e-commerce site while blocking certain network requests (images and CSS). Navigates to browse products, selects Selenium product, and adds it to cart.

Starting URL: https://rahulshettyacademy.com/angularAppdemo/

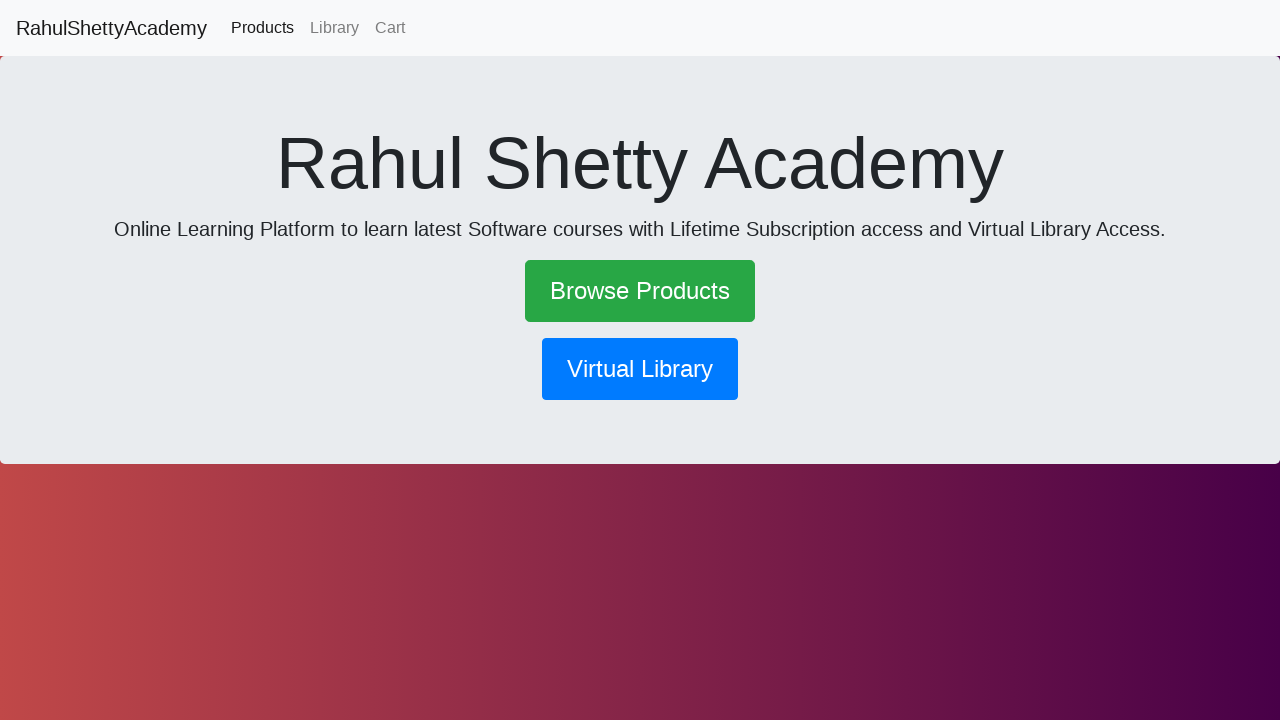

Blocked .jpg network requests
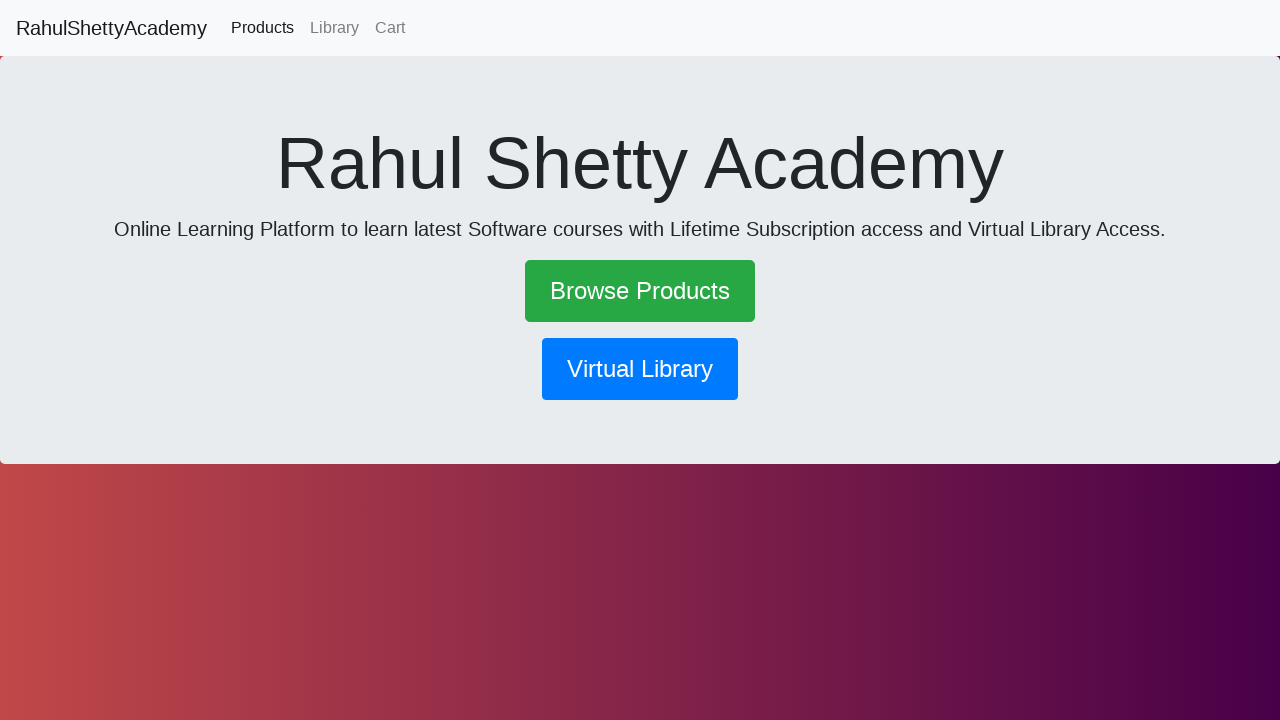

Blocked .css network requests
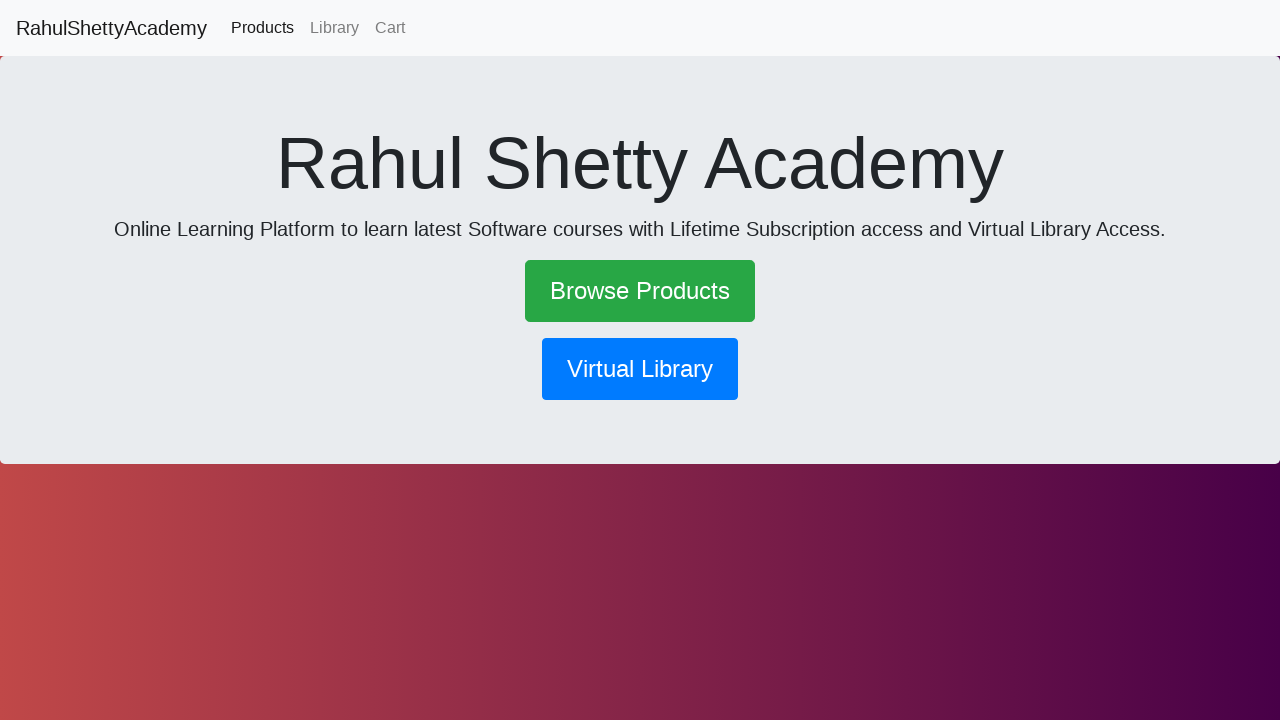

Clicked 'Browse Products' link at (640, 291) on text=Browse Products
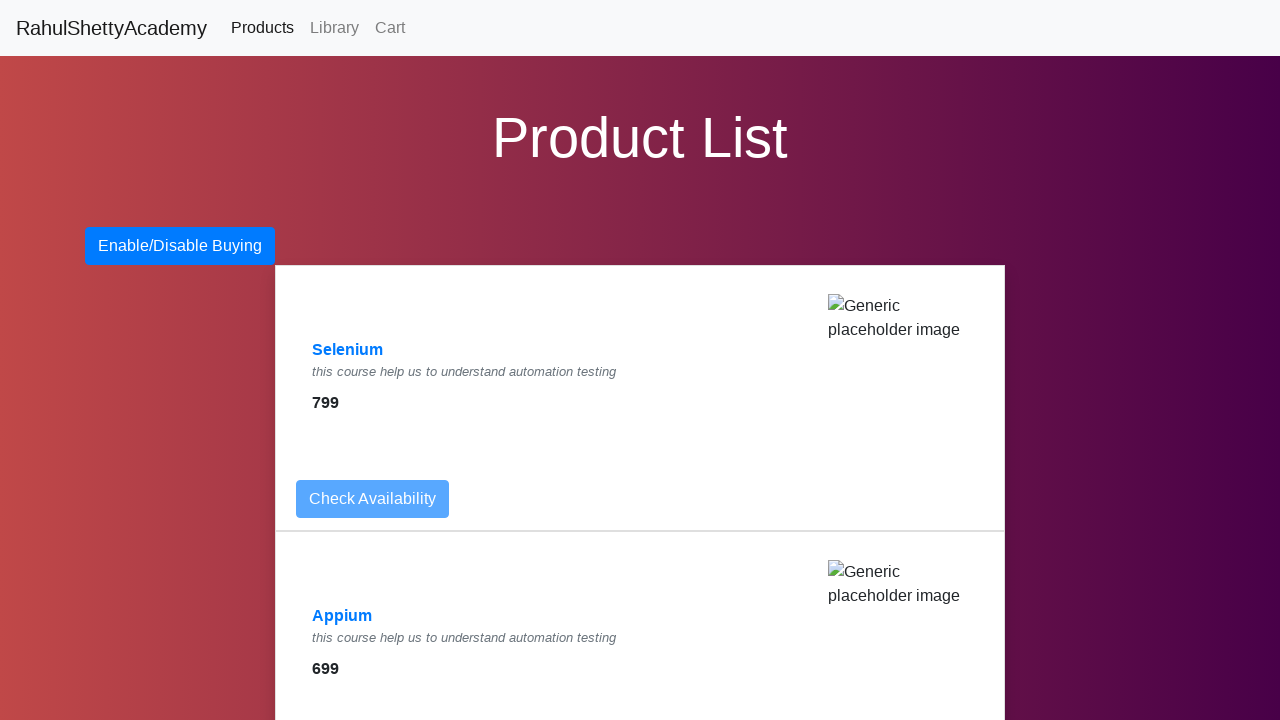

Clicked 'Selenium' product at (348, 350) on text=Selenium
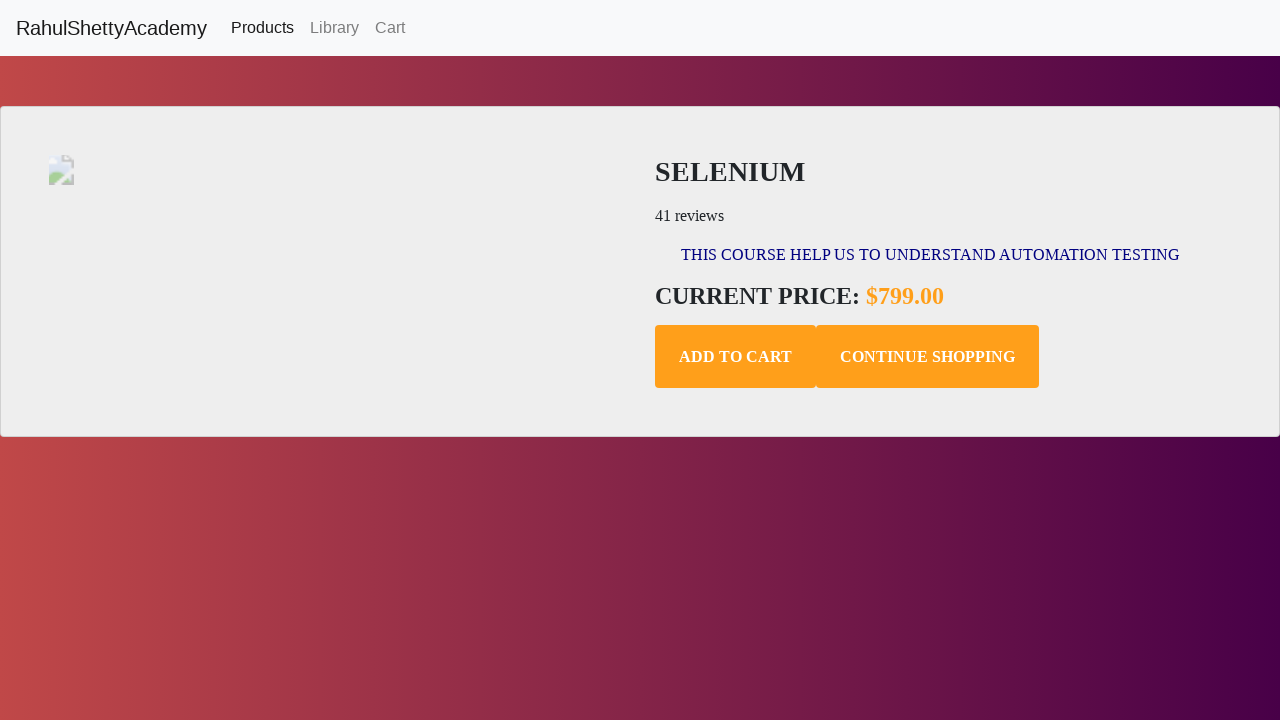

Clicked 'Add to Cart' button at (736, 357) on .add-to-cart
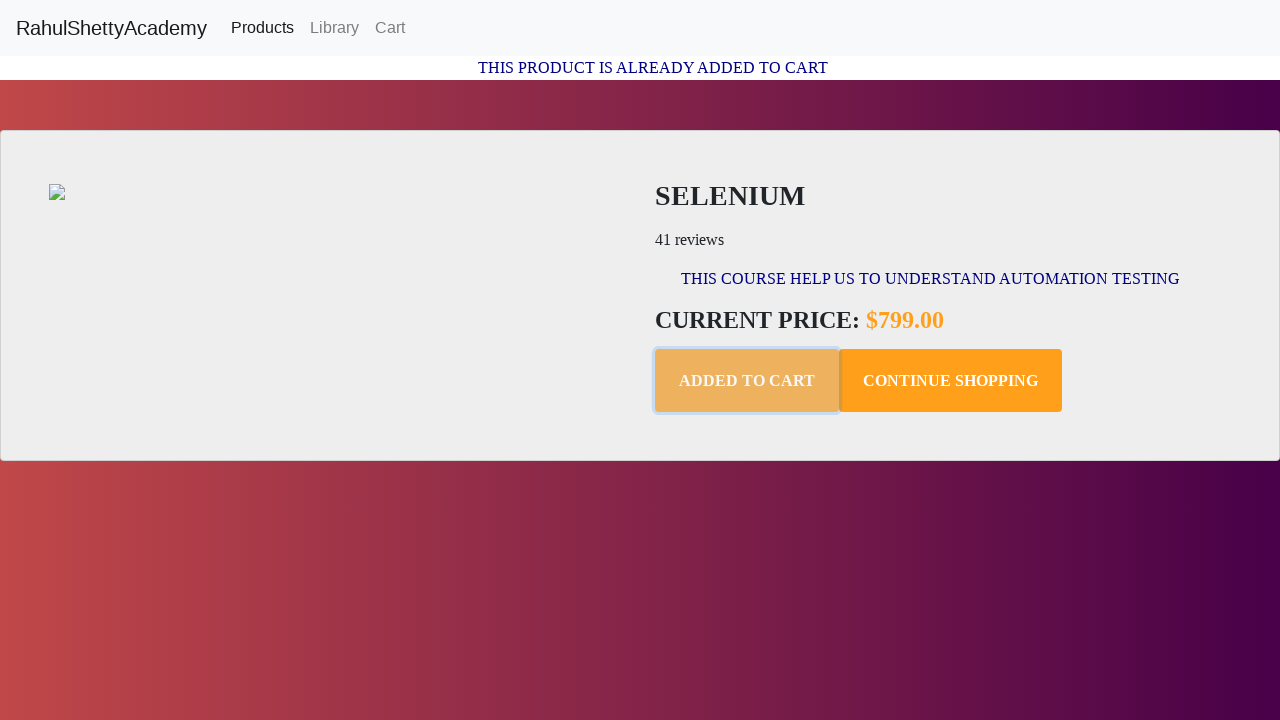

Cart confirmation message appeared
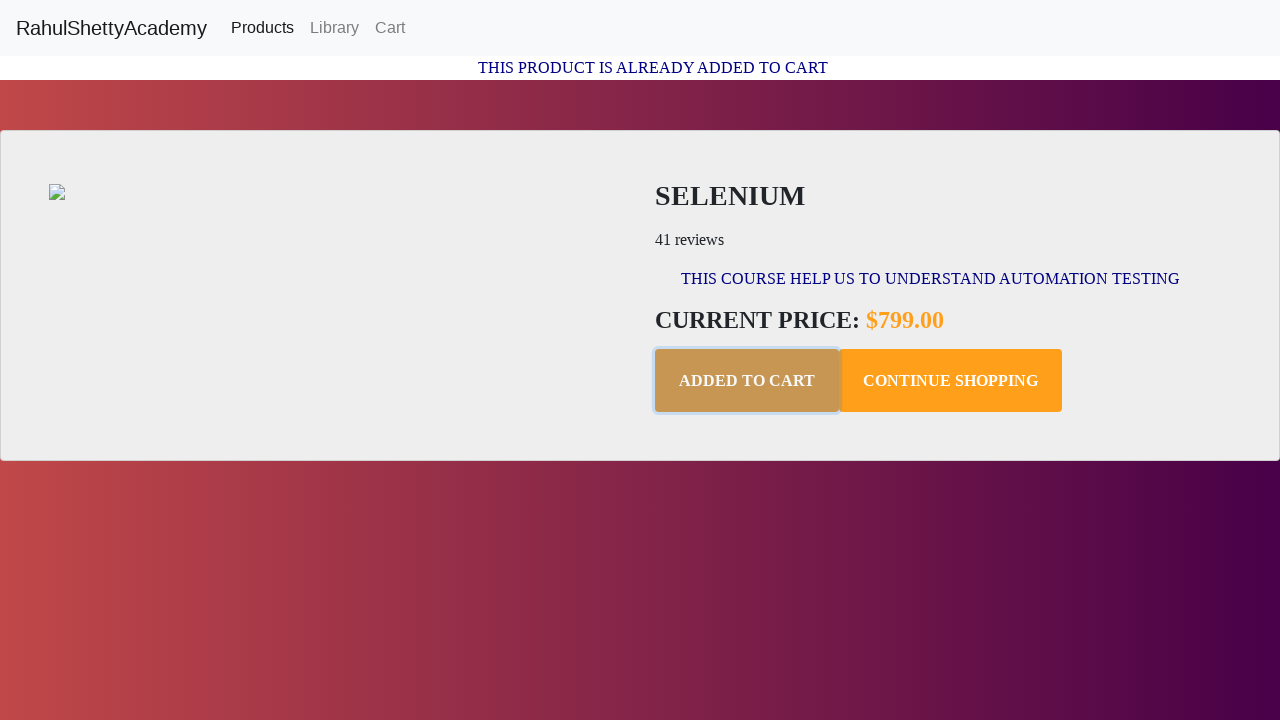

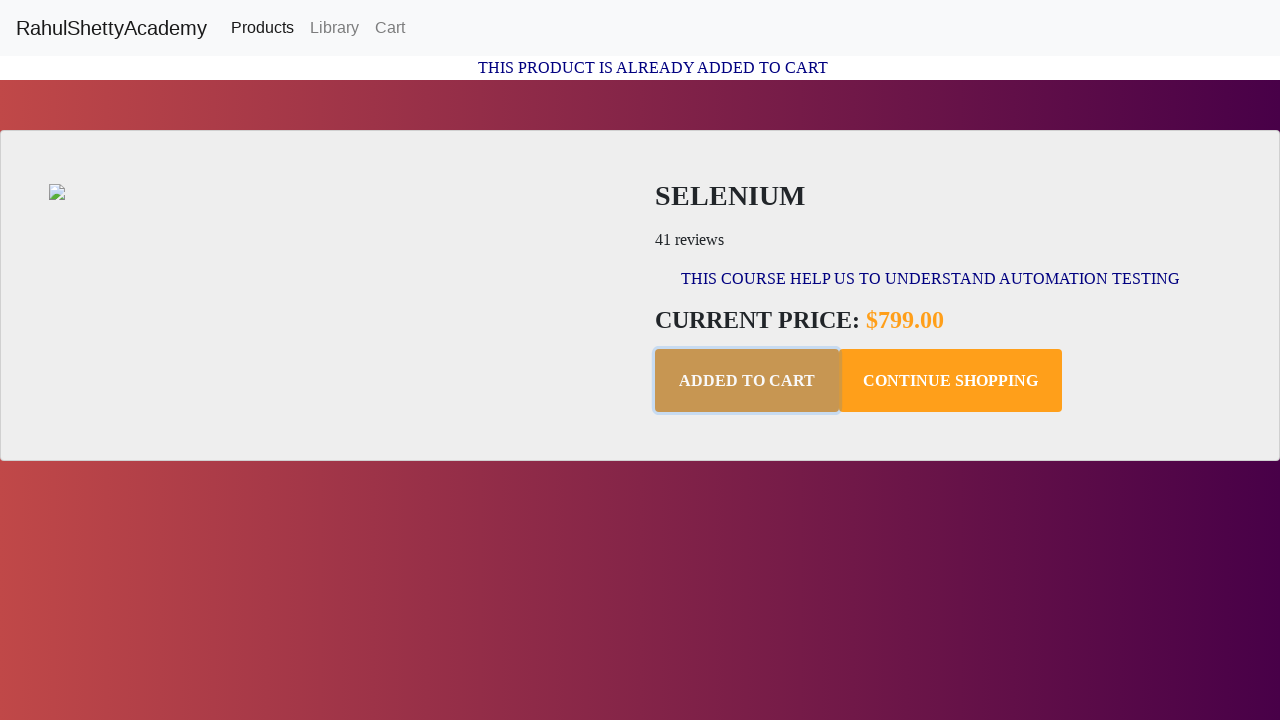